Navigates to Binance homepage and waits for the page to load

Starting URL: https://www.binance.com/en

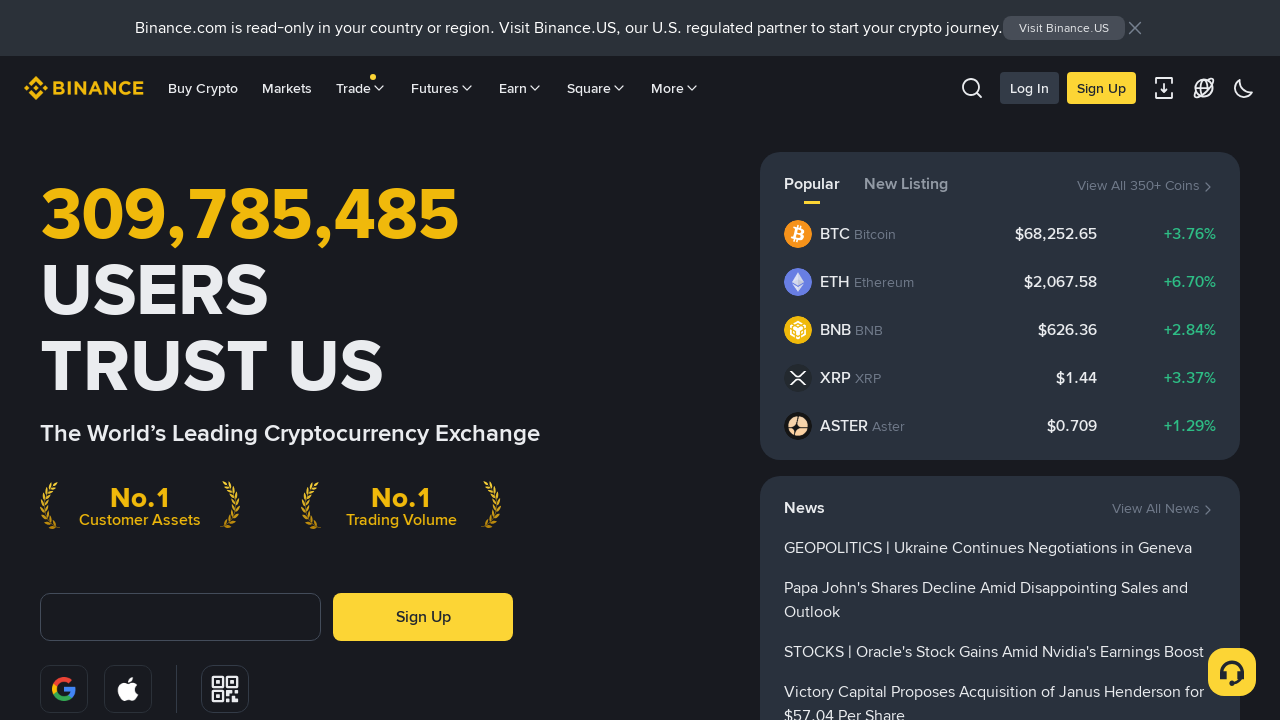

Waited 3 seconds for Binance homepage to fully load
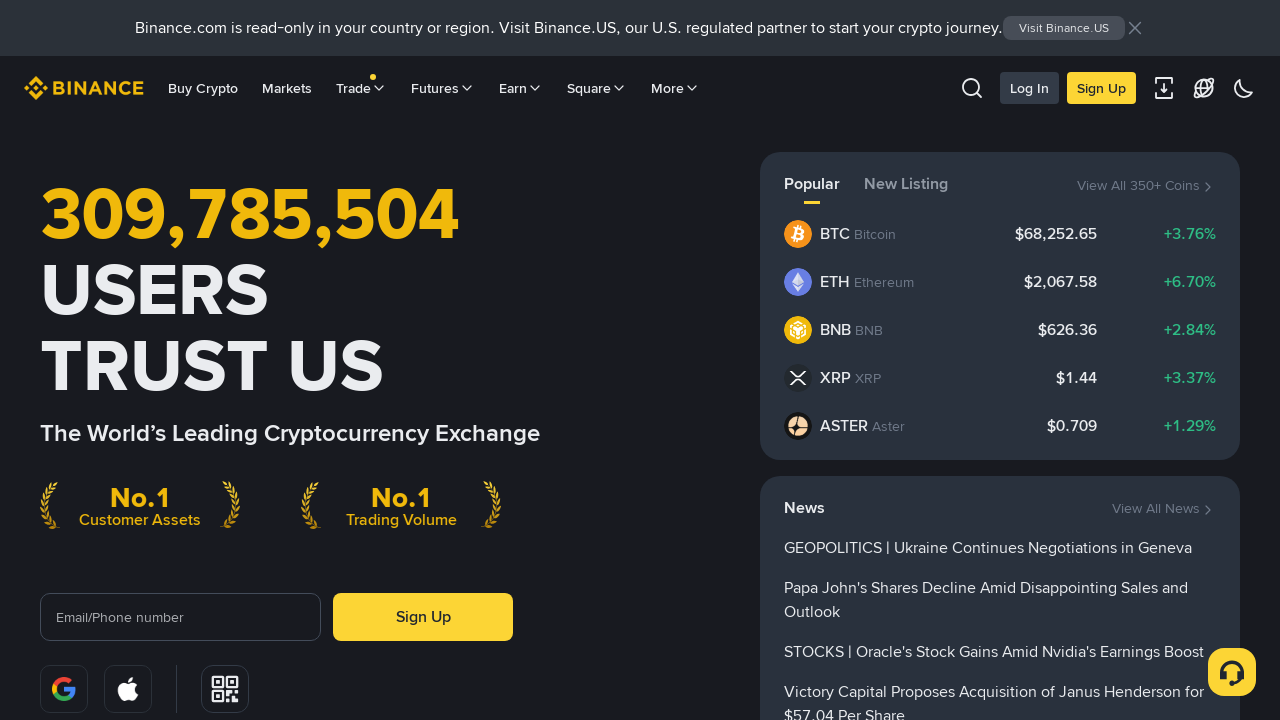

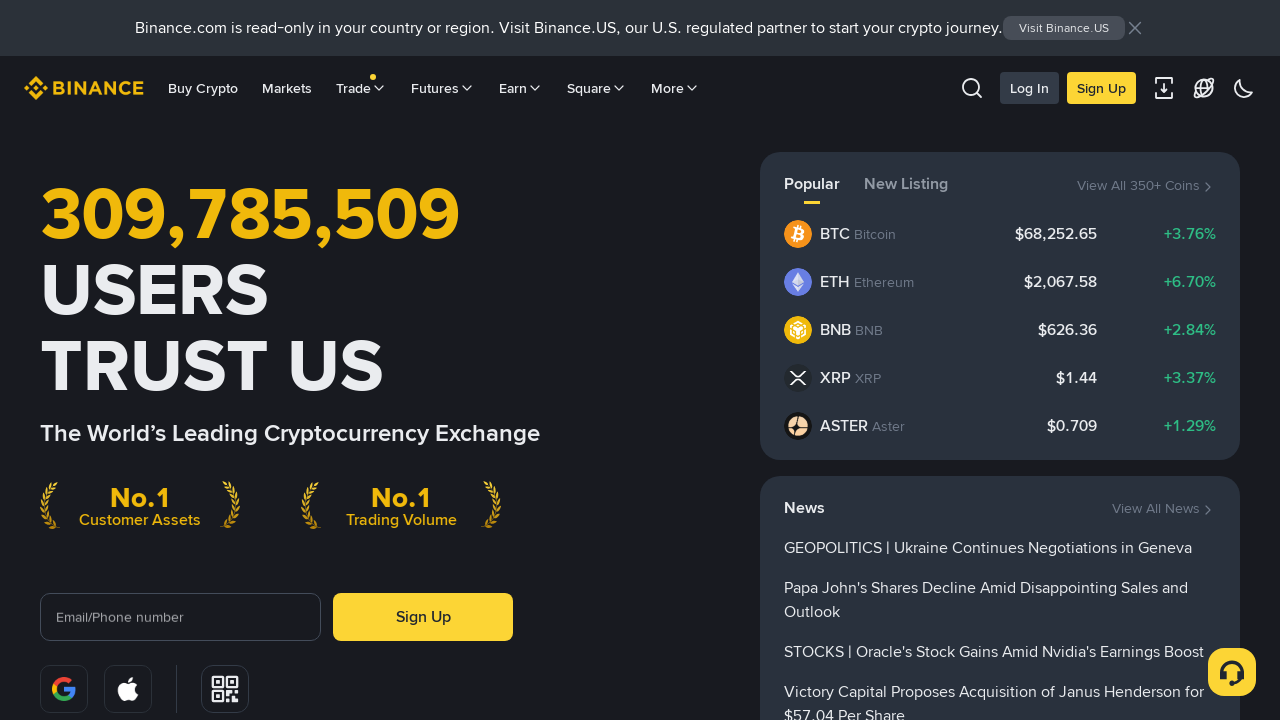